Tests clicking on a visible element and verifying its text changes to "Ruby!" after the click

Starting URL: http://watir.com/examples/non_control_elements.html

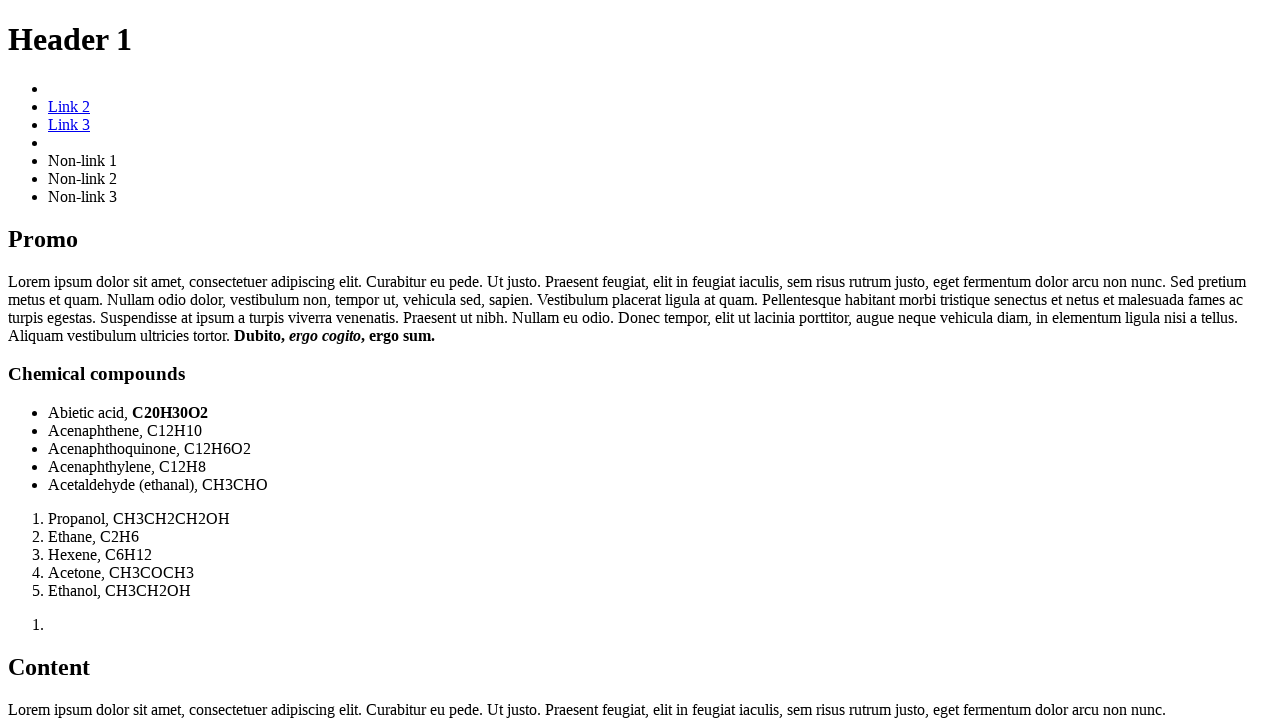

Navigated to non_control_elements.html page
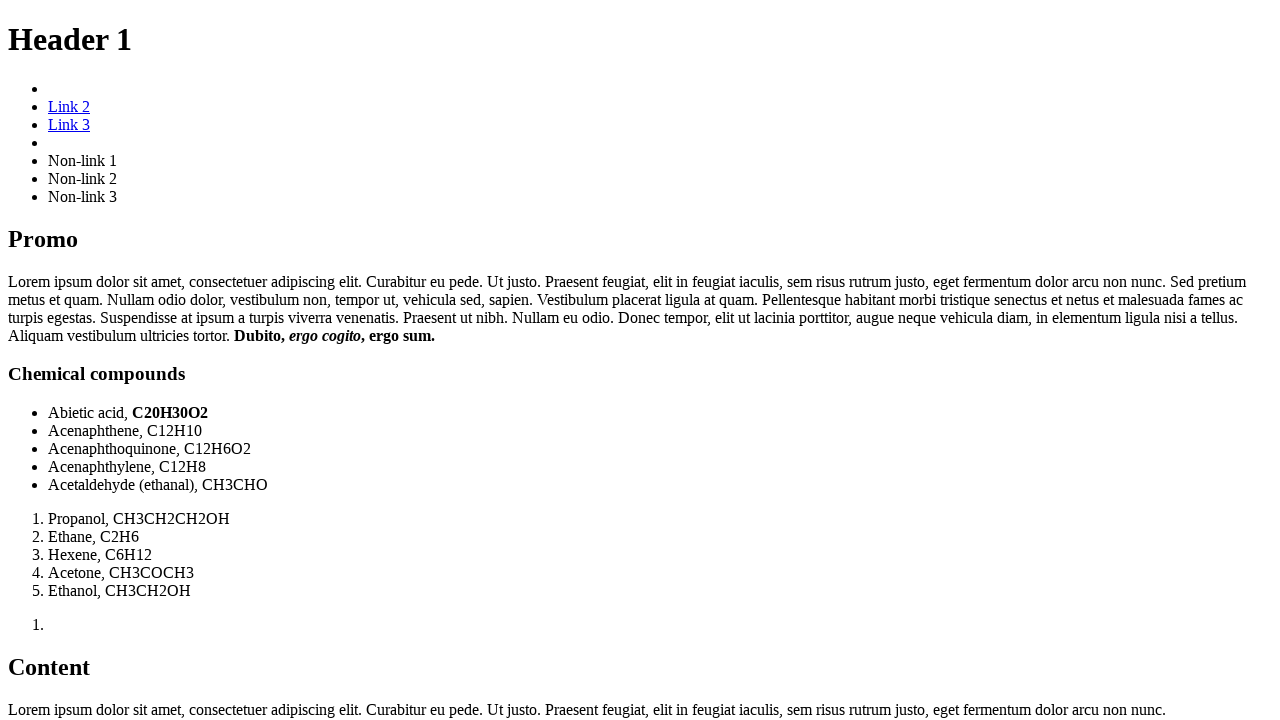

Clicked on #best_language element at (640, 361) on #best_language
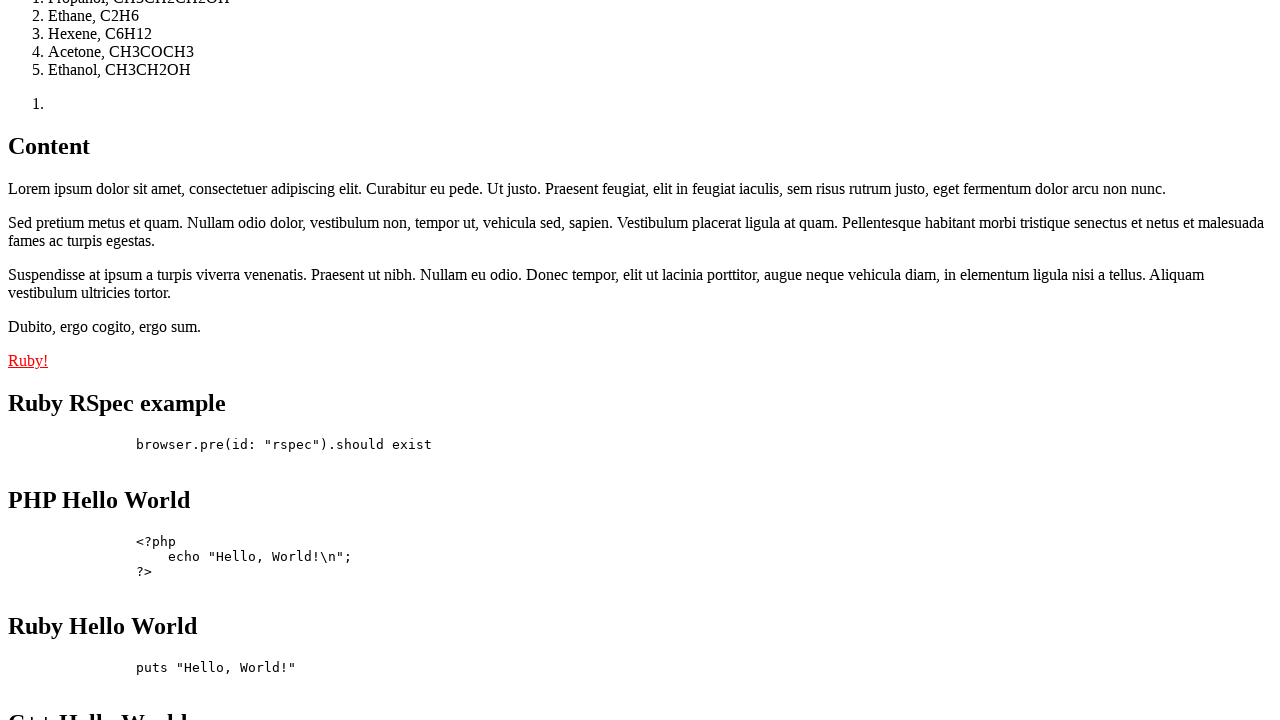

Verified element text changed to 'Ruby!'
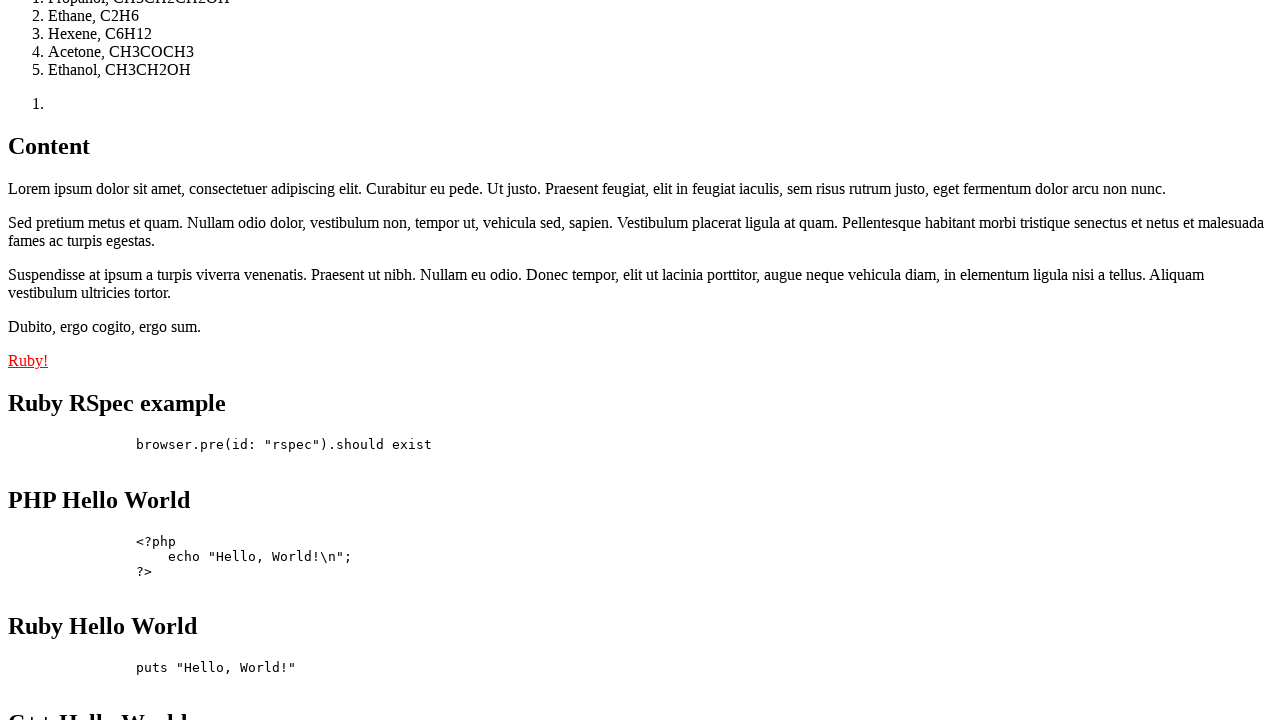

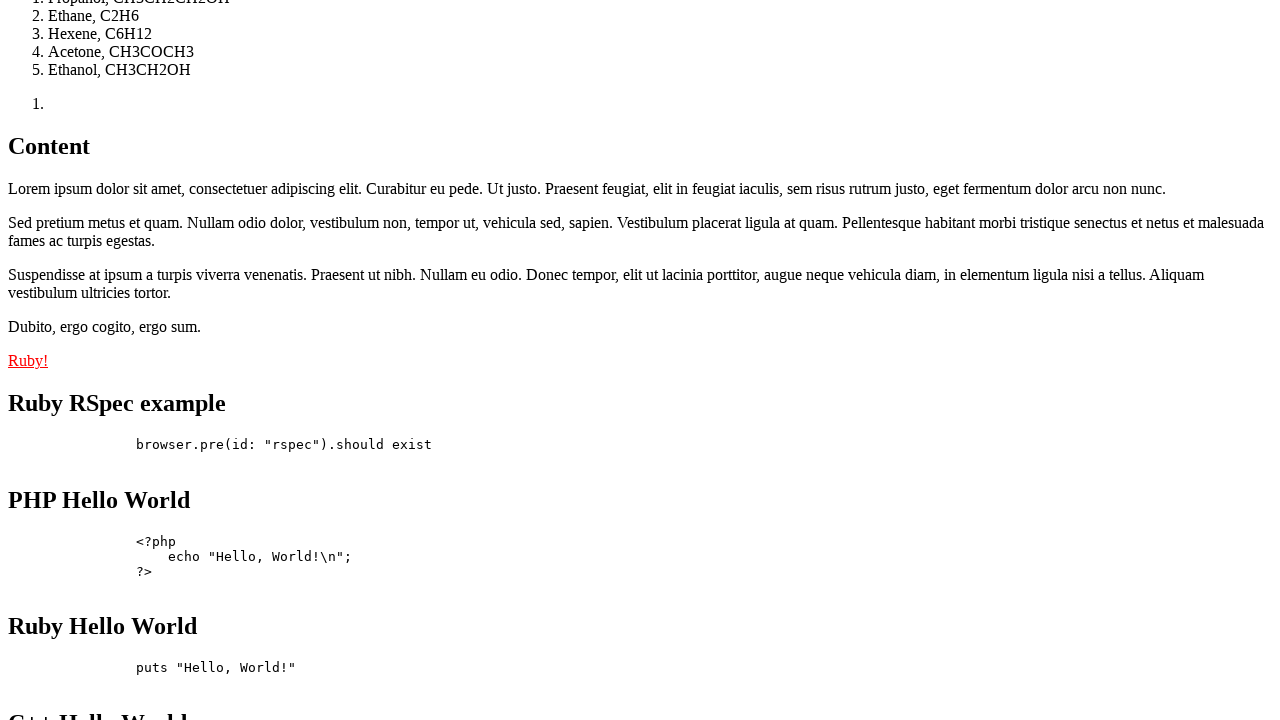